Tests a registration form by filling in personal details including name, address, email, phone, gender, hobbies, languages, skills, country selection, date of birth, and password fields.

Starting URL: https://demo.automationtesting.in/Register.html

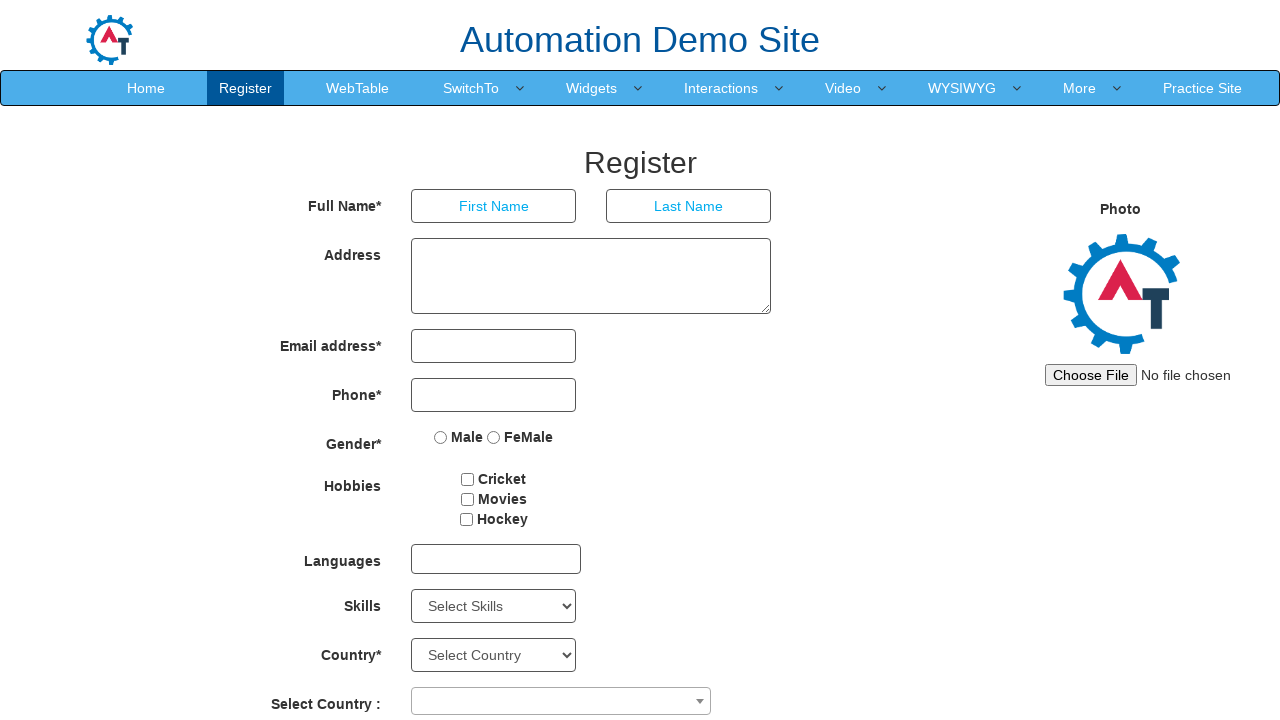

Filled first name field with 'Marcus' on //*[@id='basicBootstrapForm']/div[1]/div[1]/input
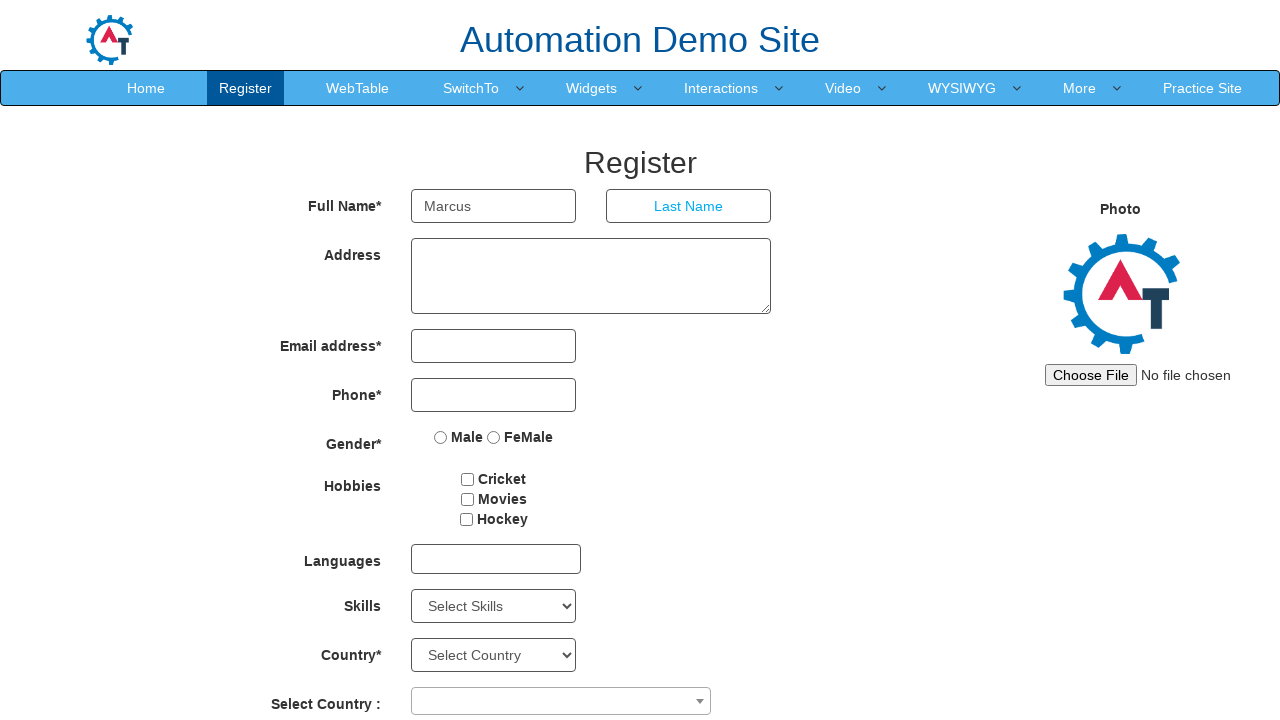

Filled last name field with 'Thompson' on //*[@id='basicBootstrapForm']/div[1]/div[2]/input
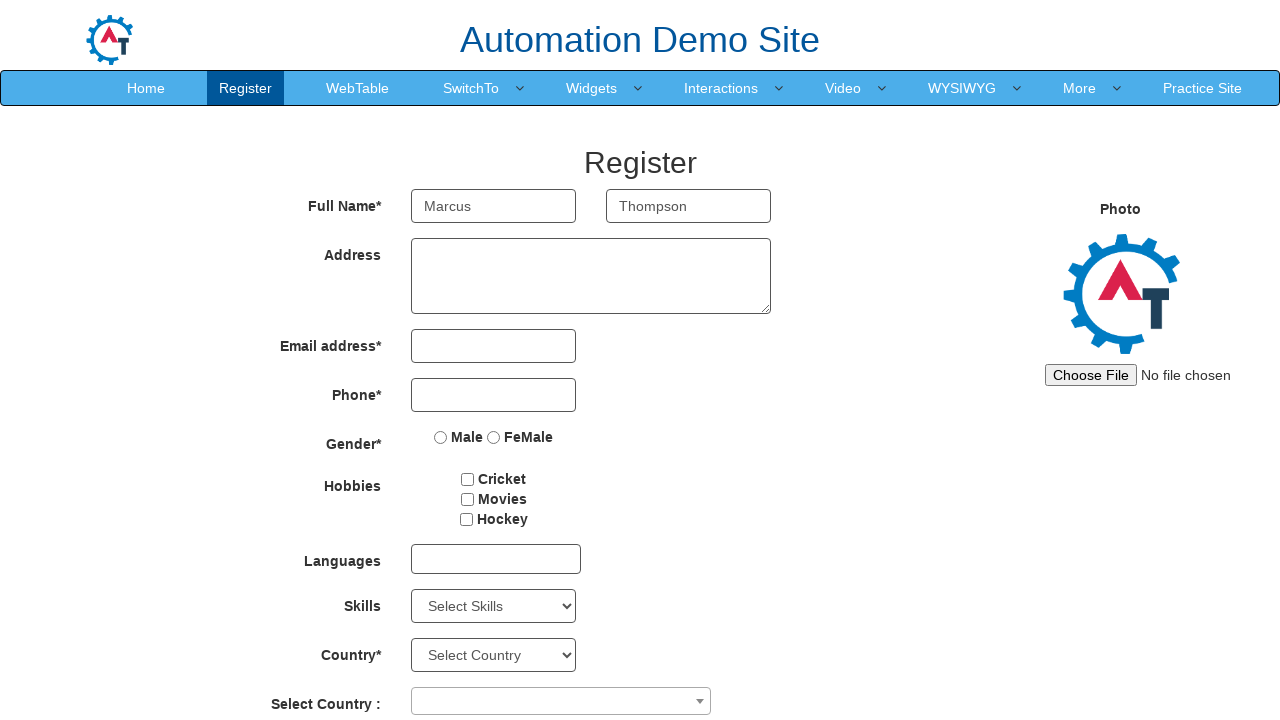

Filled address field with '123 Oak Street, Denver, CO' on //*[@id='basicBootstrapForm']/div[2]/div/textarea
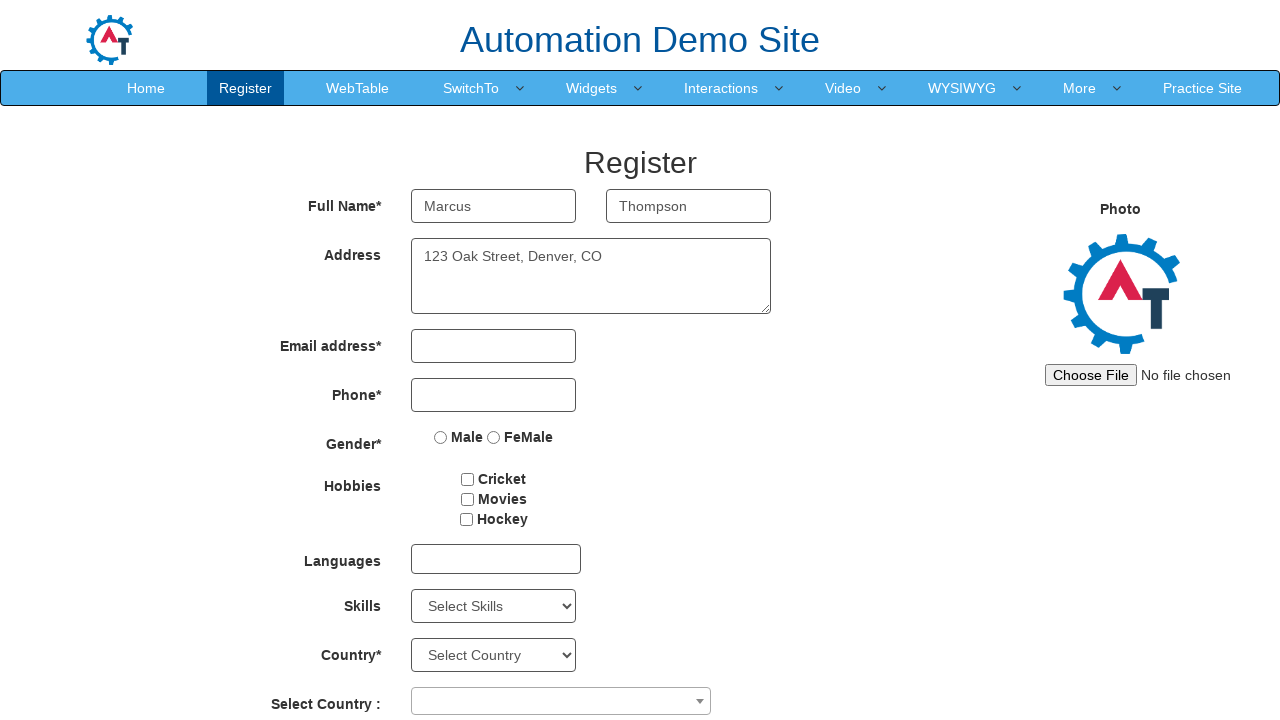

Filled email field with 'marcus.thompson84@example.com' on //*[@id='eid']/input
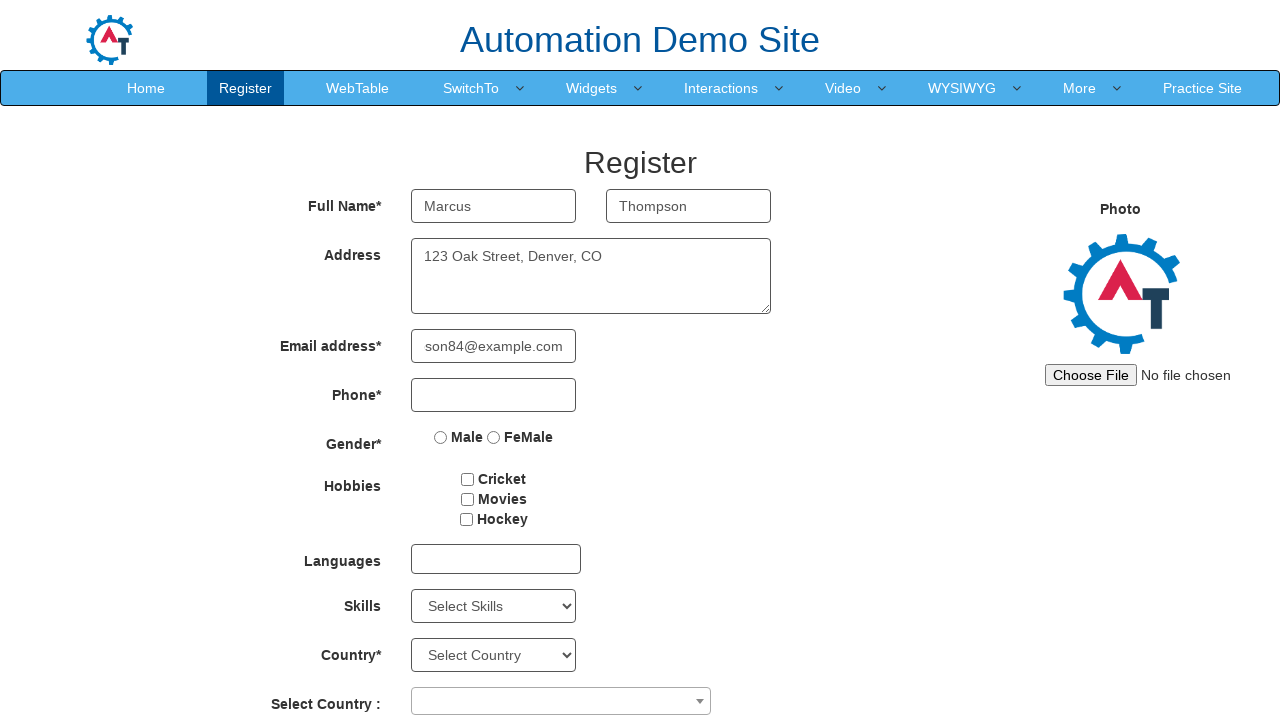

Filled phone number field with '5551234567' on //*[@id='basicBootstrapForm']/div[4]/div/input
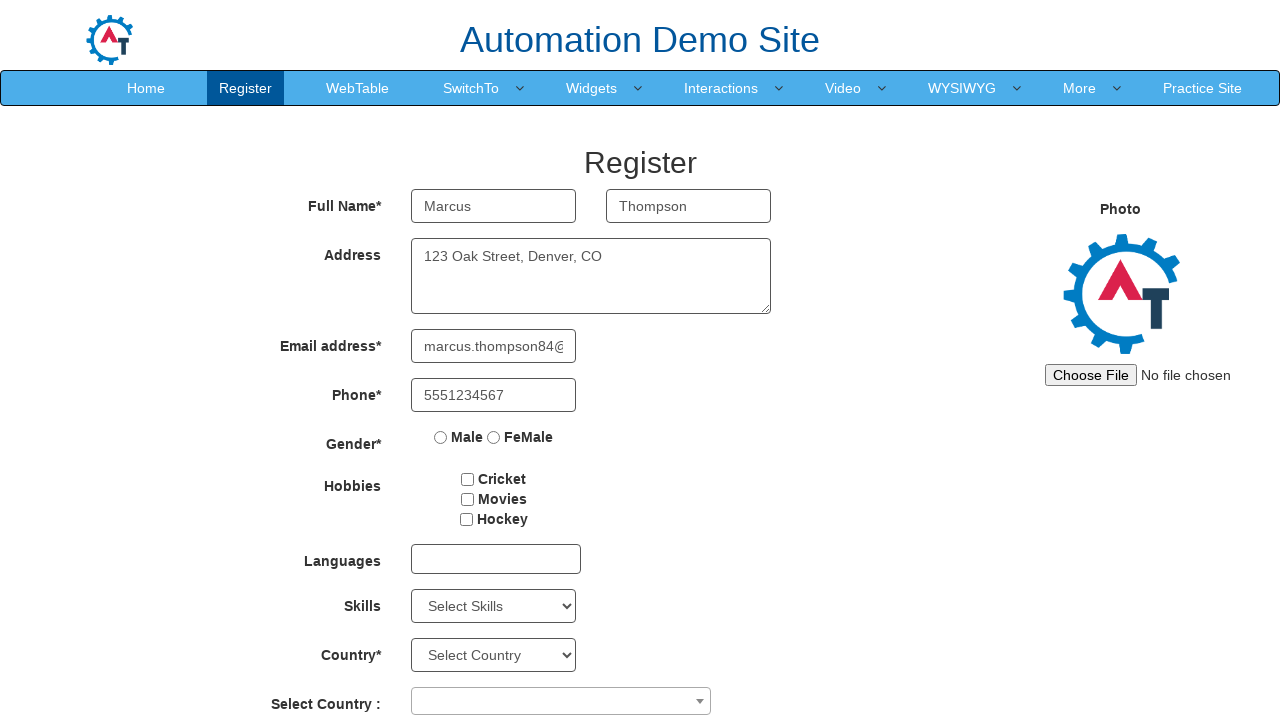

Selected Male gender option at (441, 437) on xpath=//*[@id='basicBootstrapForm']/div[5]/div/label[1]/input
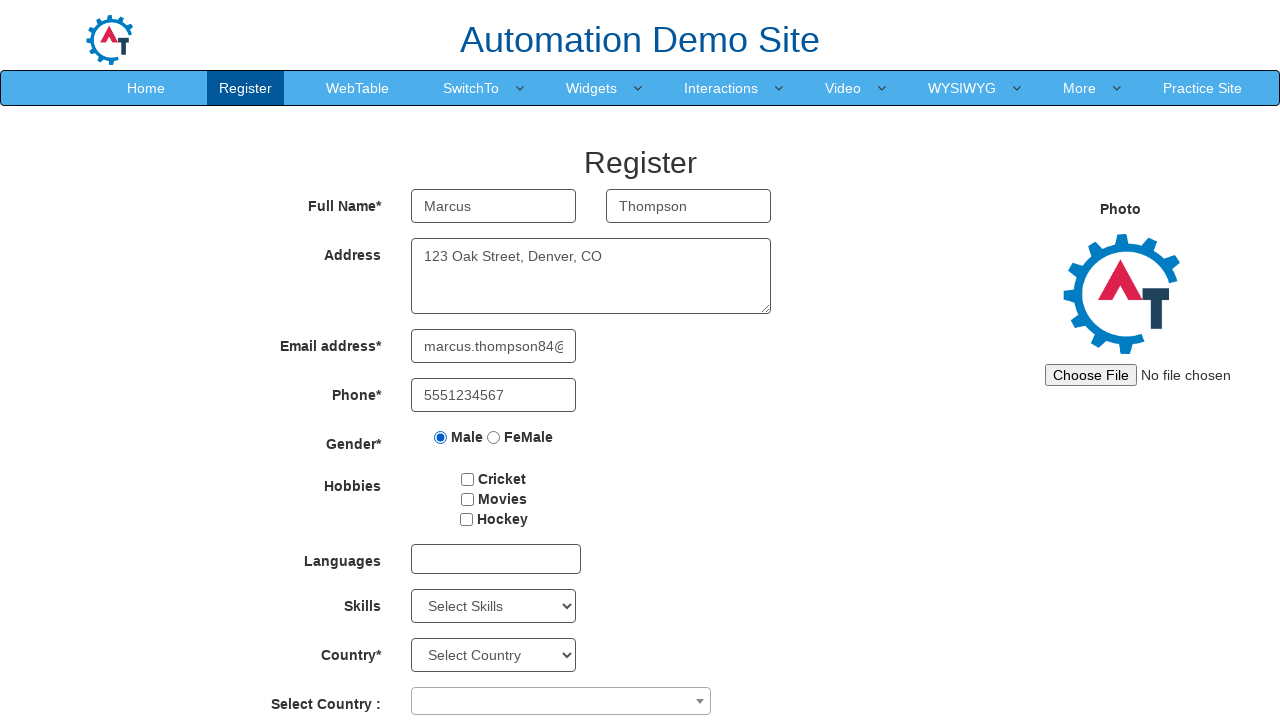

Selected first hobby checkbox at (468, 479) on #checkbox1
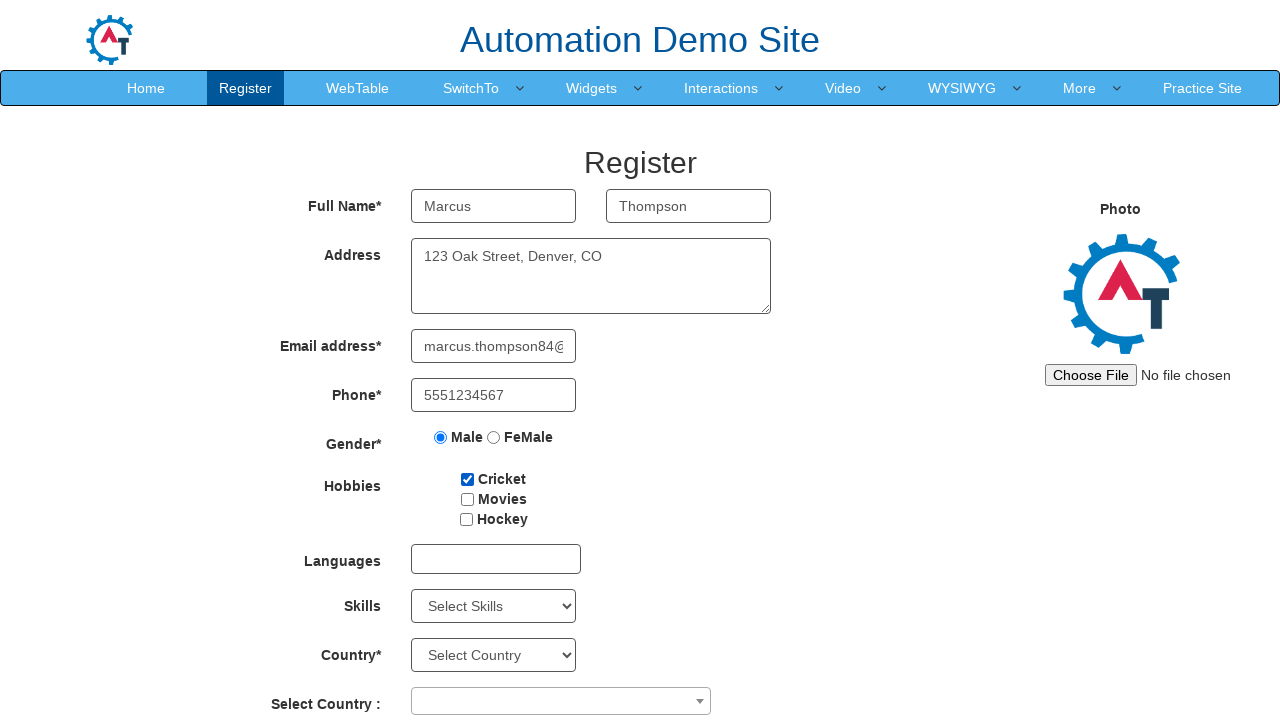

Selected second hobby checkbox at (467, 499) on #checkbox2
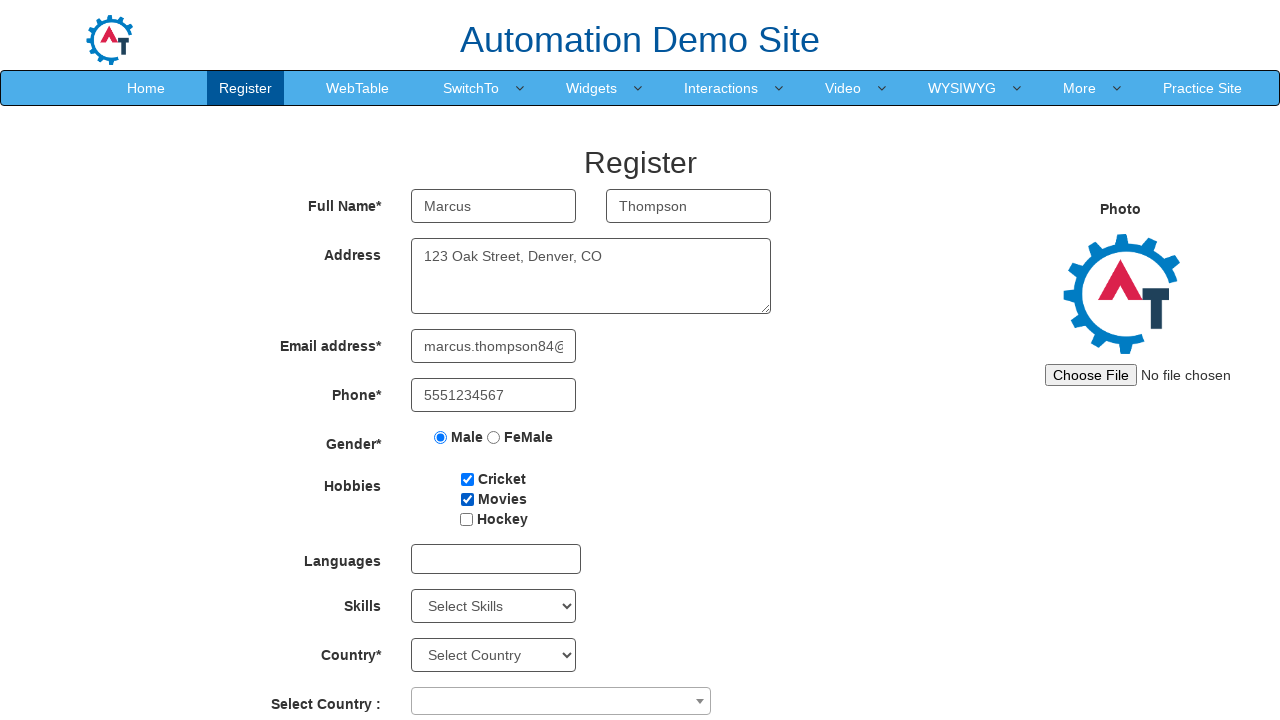

Opened language multi-select dropdown at (496, 559) on #msdd
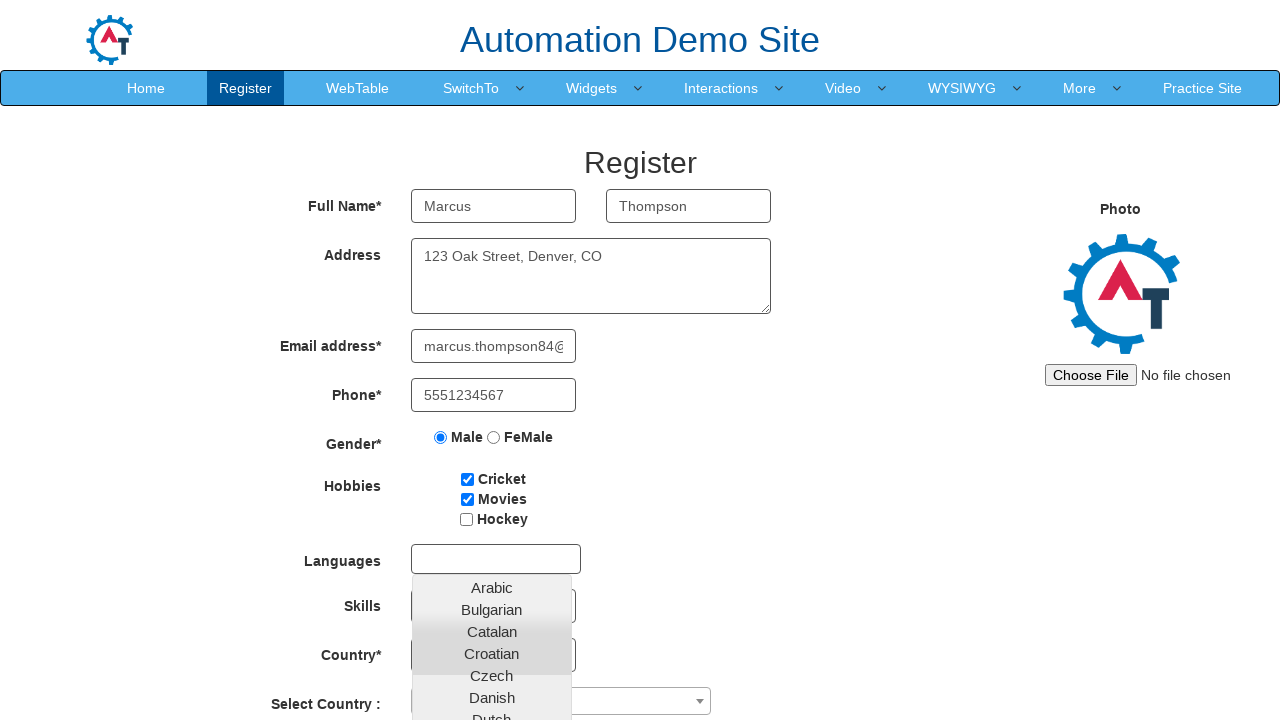

Selected first language from dropdown at (492, 688) on xpath=//*[@id='basicBootstrapForm']/div[7]/div/multi-select/div[2]/ul/li[16]/a
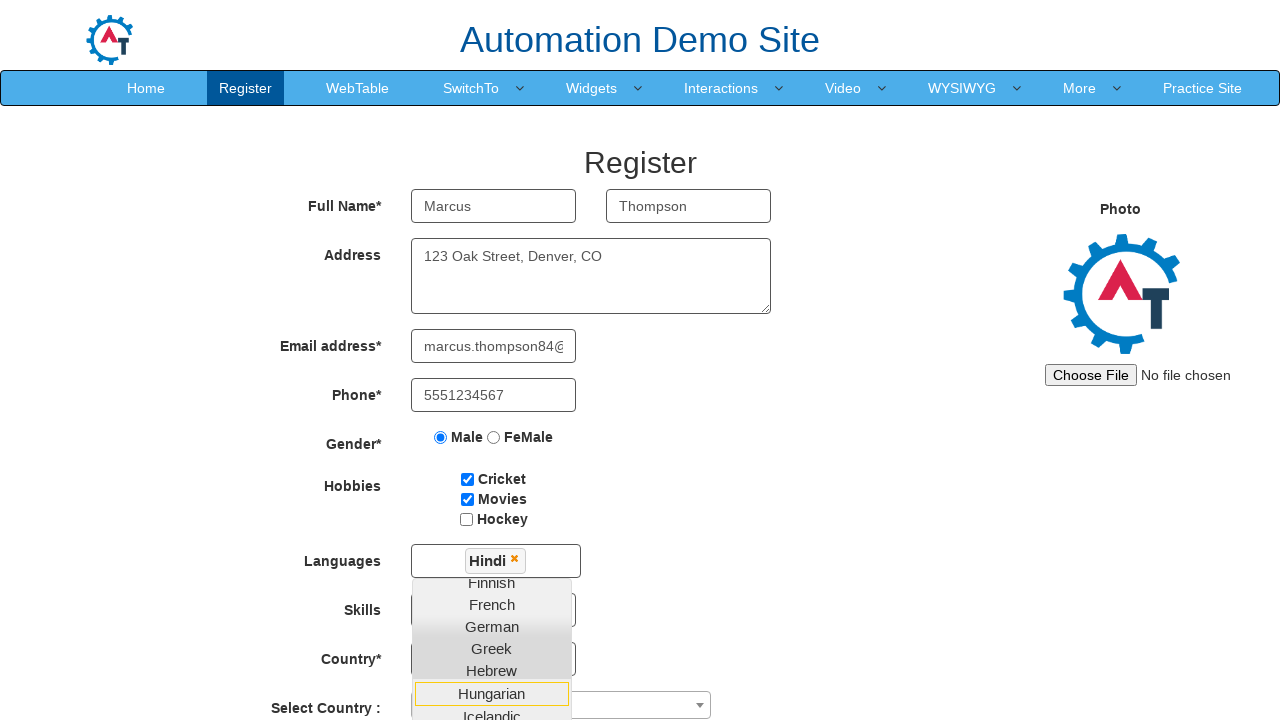

Selected second language from dropdown at (492, 692) on xpath=//*[@id='basicBootstrapForm']/div[7]/div/multi-select/div[2]/ul/li[8]/a
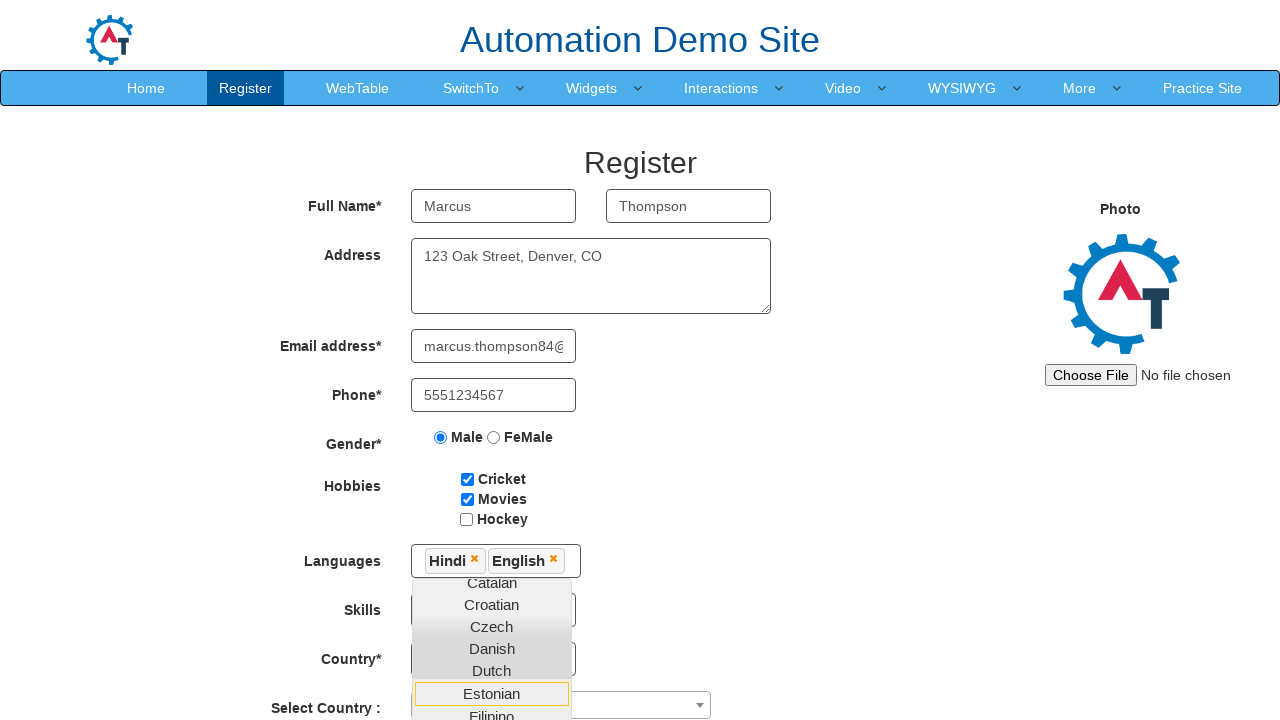

Closed language dropdown at (323, 606) on xpath=//*[@id='basicBootstrapForm']/div[8]/label
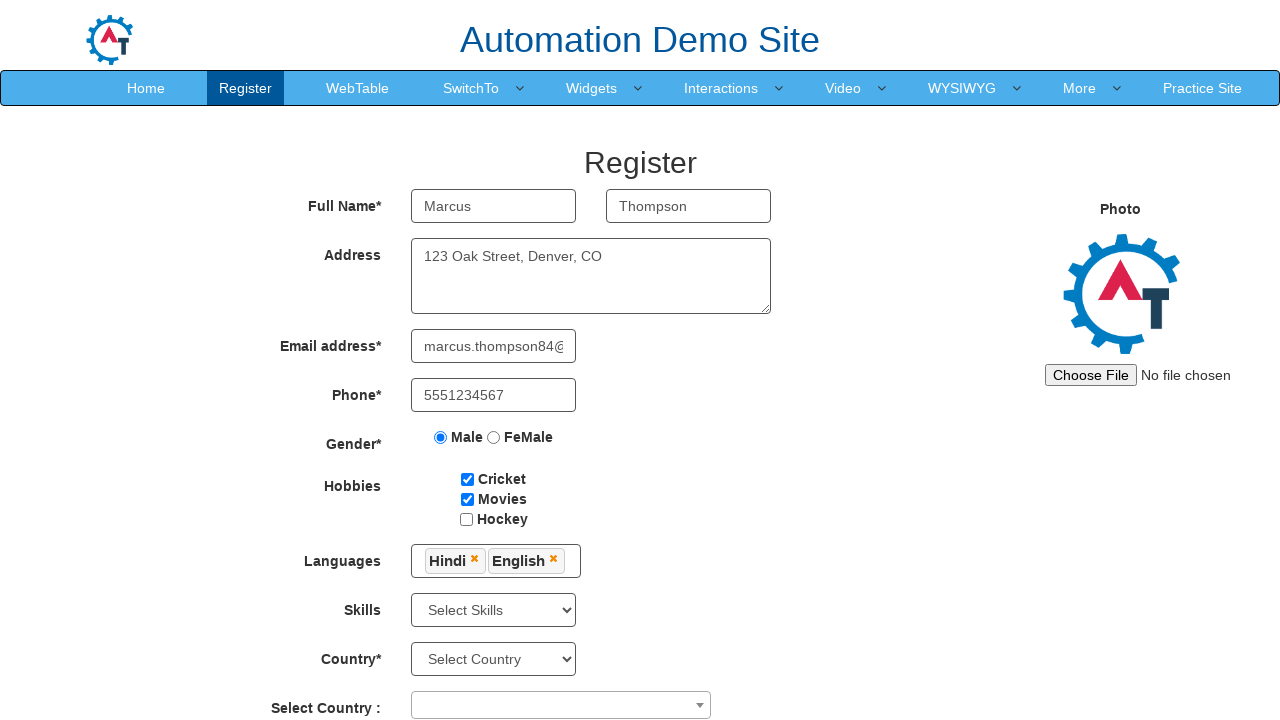

Opened skills dropdown at (494, 610) on #Skills
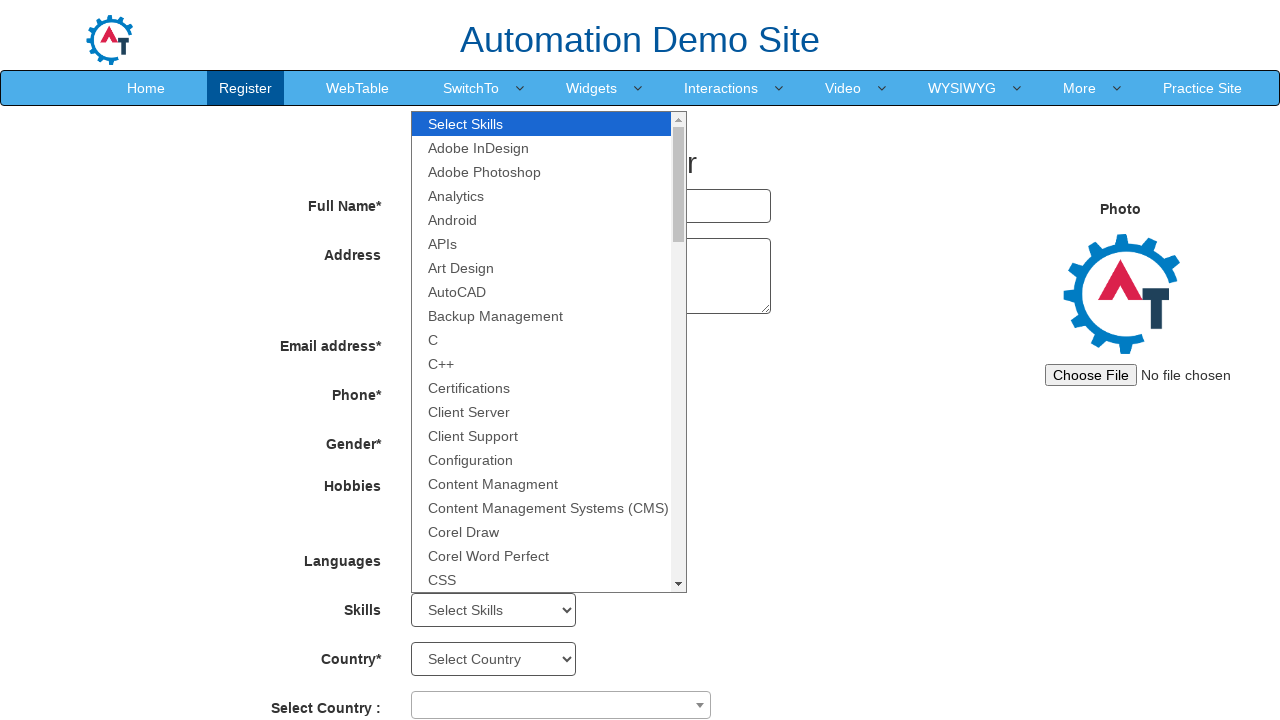

Selected Java from skills dropdown on #Skills
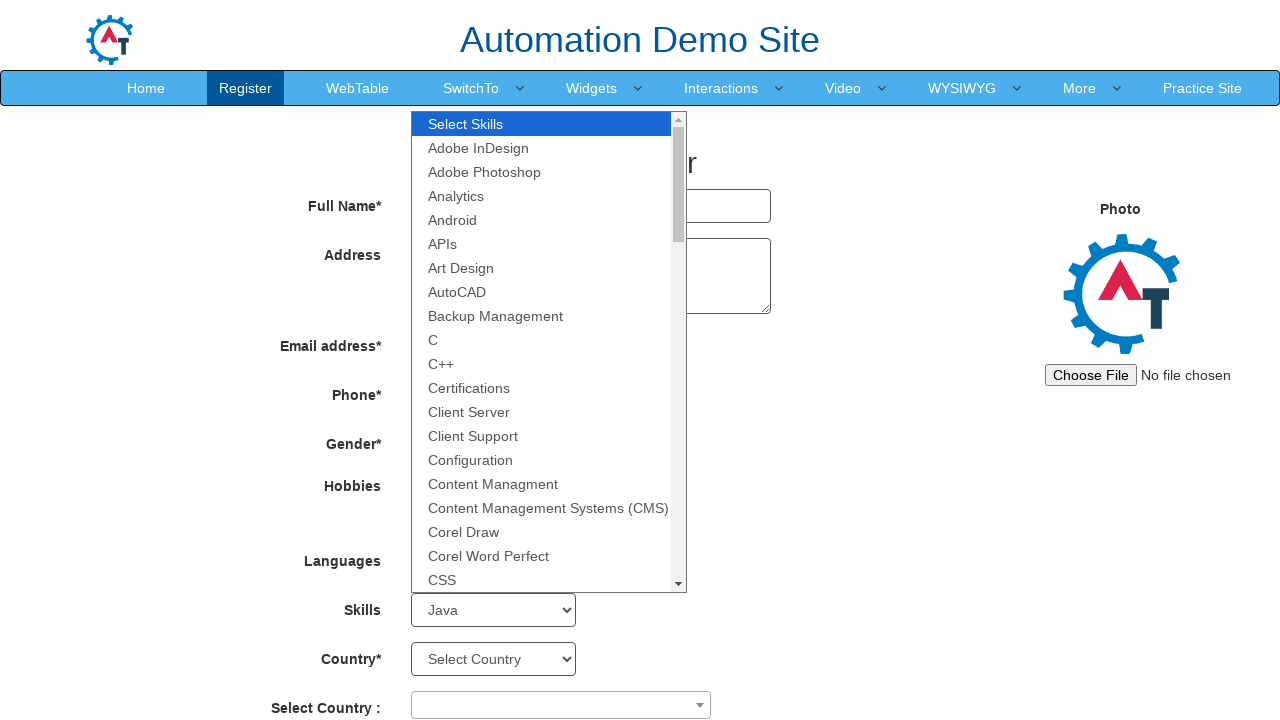

Opened countries dropdown at (494, 659) on #countries
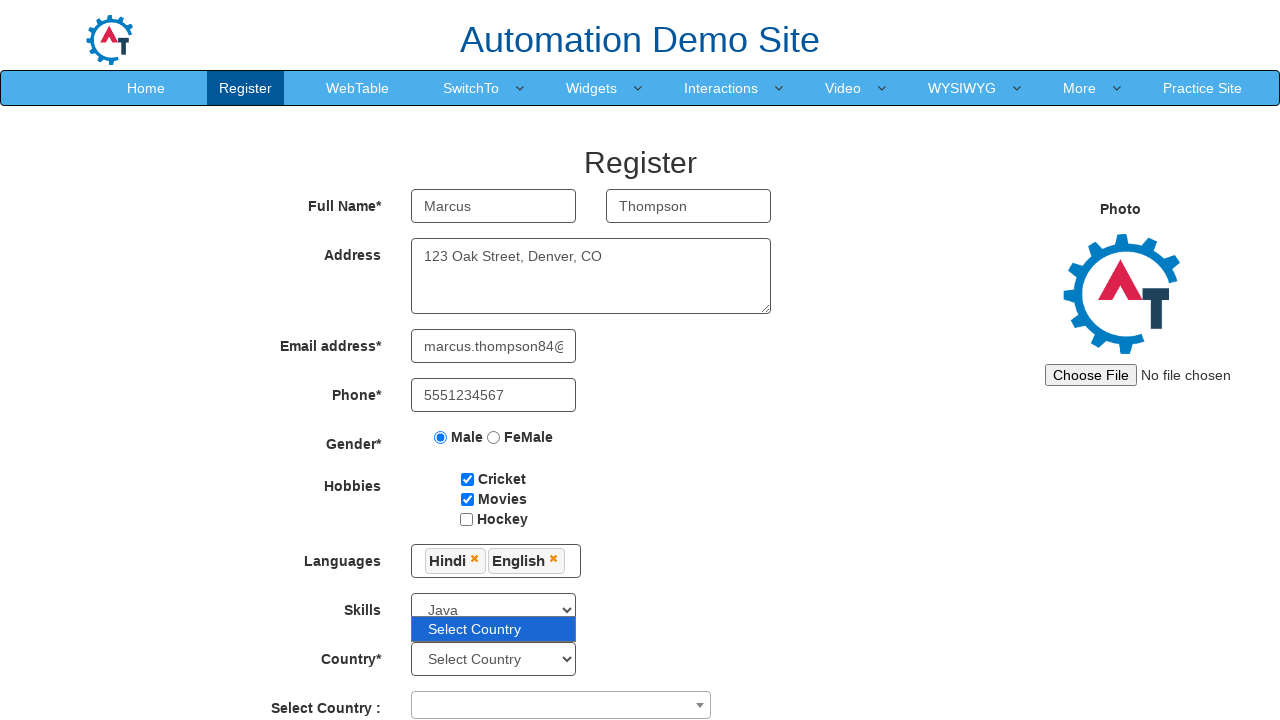

Clicked countries dropdown area at (640, 360) on xpath=//body/section[@id='section']/div[1]
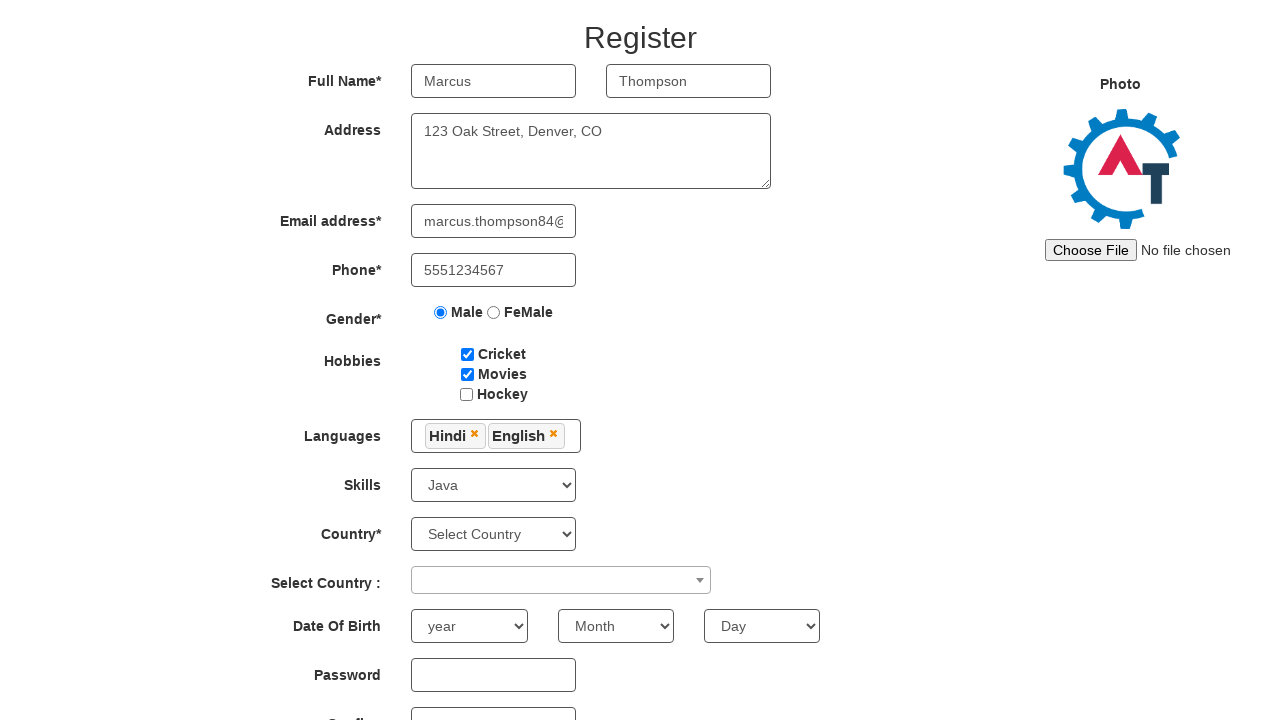

Opened select2 country dropdown arrow at (700, 580) on .select2-selection__arrow
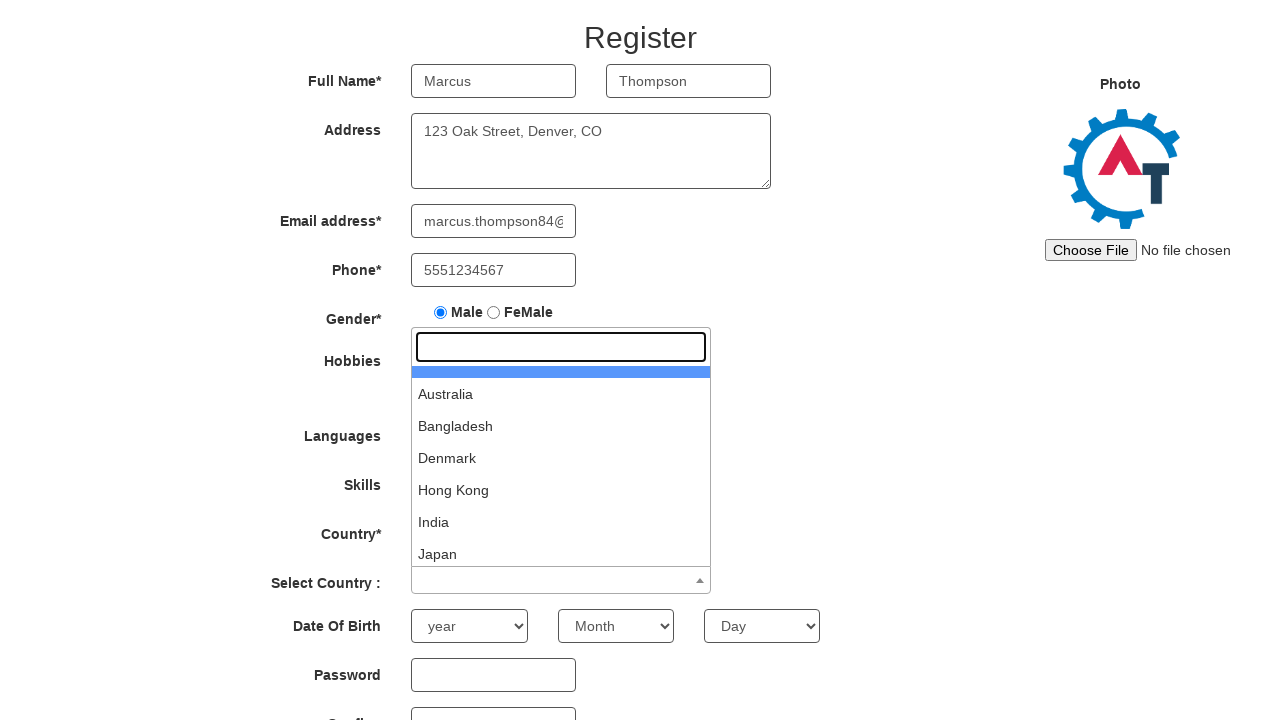

Selected country from select2 dropdown results at (561, 522) on xpath=//*[@id='select2-country-results']/li[6]
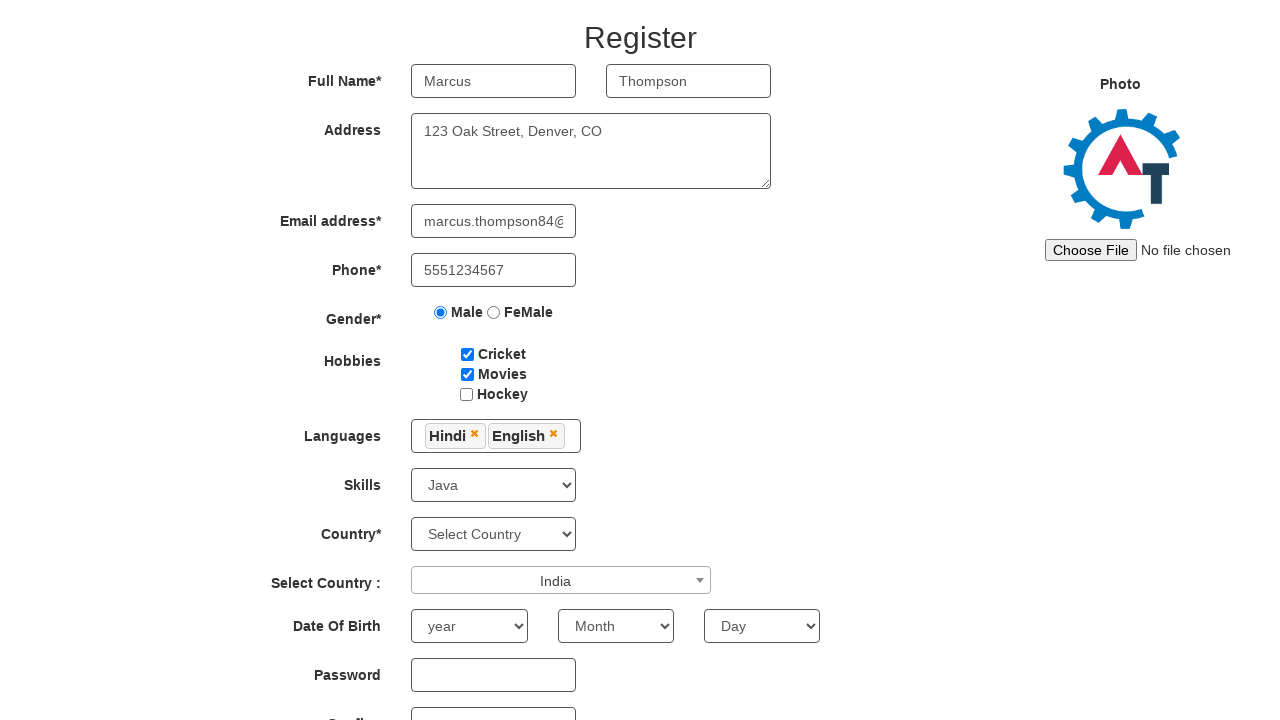

Selected year of birth as 1994 on #yearbox
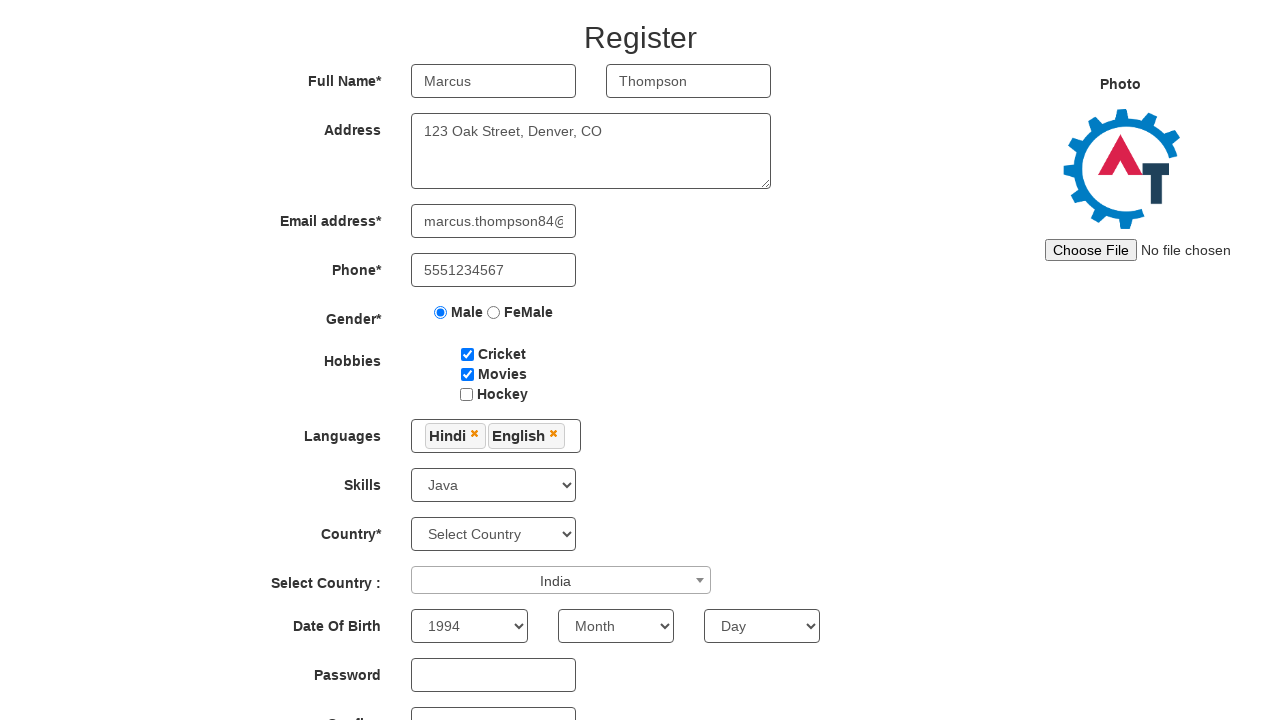

Selected month of birth as August on //*[@id='basicBootstrapForm']/div[11]/div[2]/select
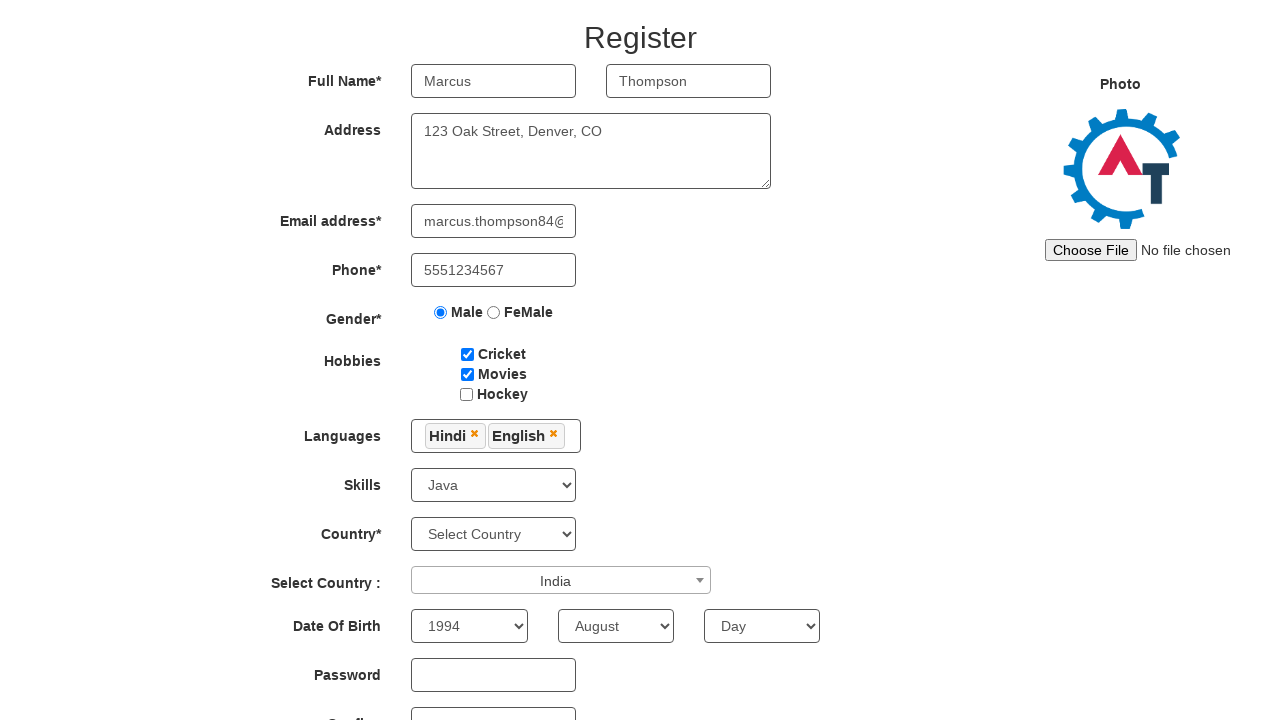

Selected day of birth as 13 on #daybox
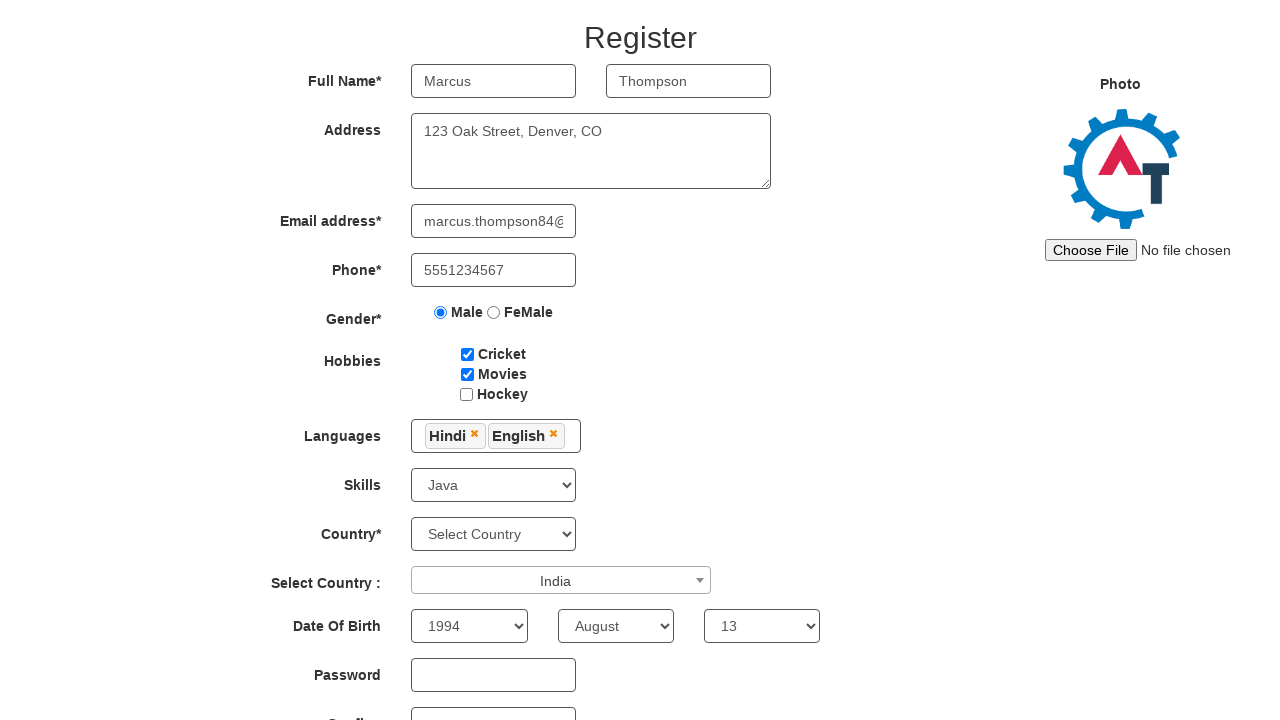

Filled password field with 'SecurePass@456' on #firstpassword
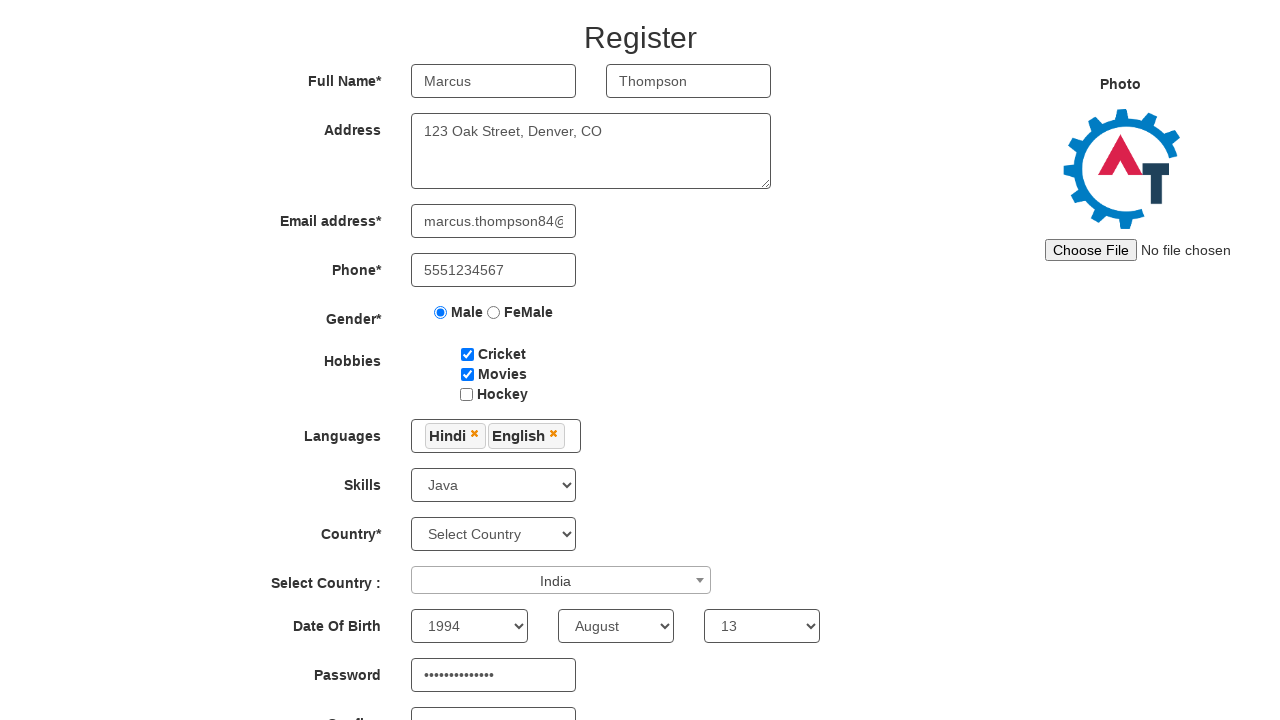

Filled confirm password field with 'SecurePass@456' on #secondpassword
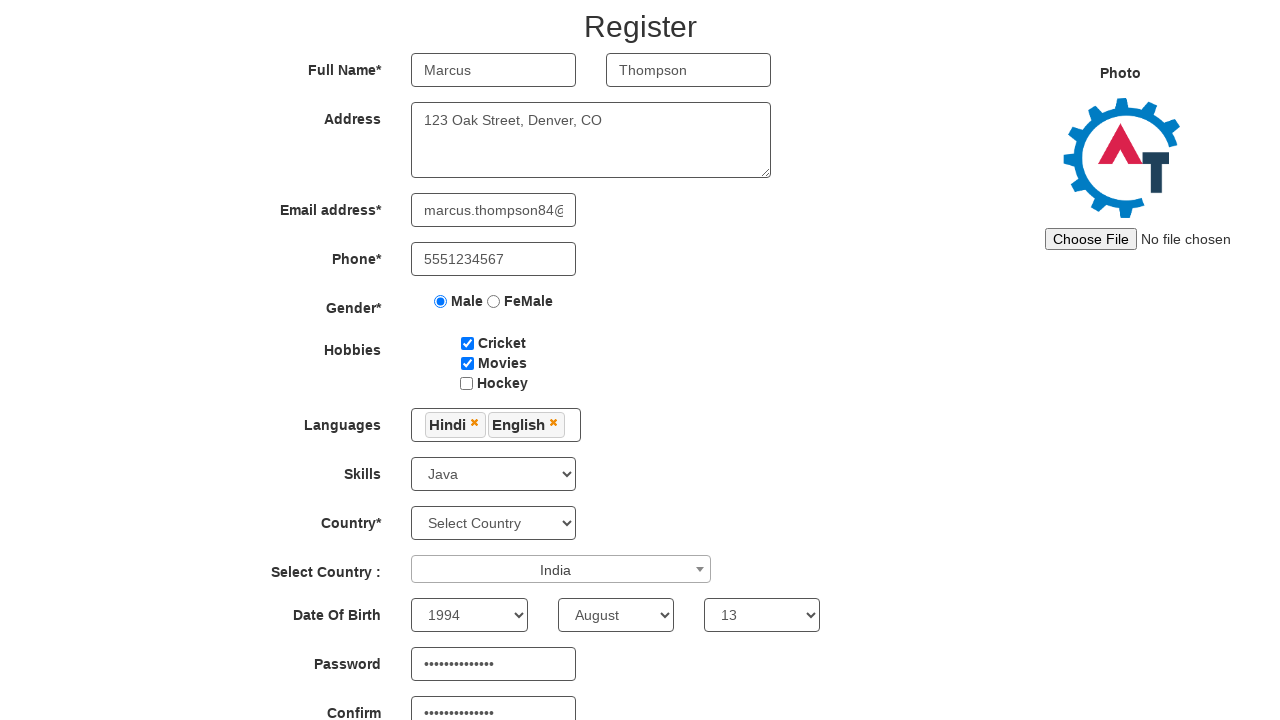

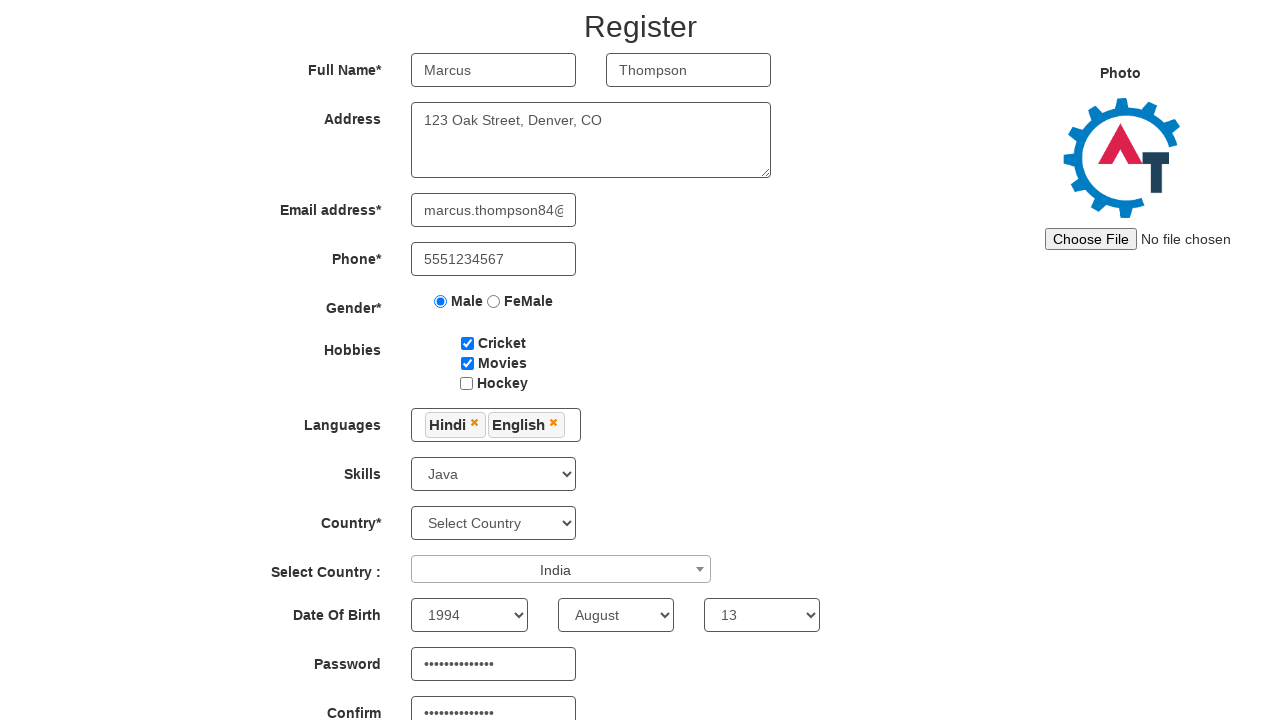